Tests simple drag and drop functionality by dragging column A to column B using the drag_and_drop method

Starting URL: https://the-internet.herokuapp.com/drag_and_drop

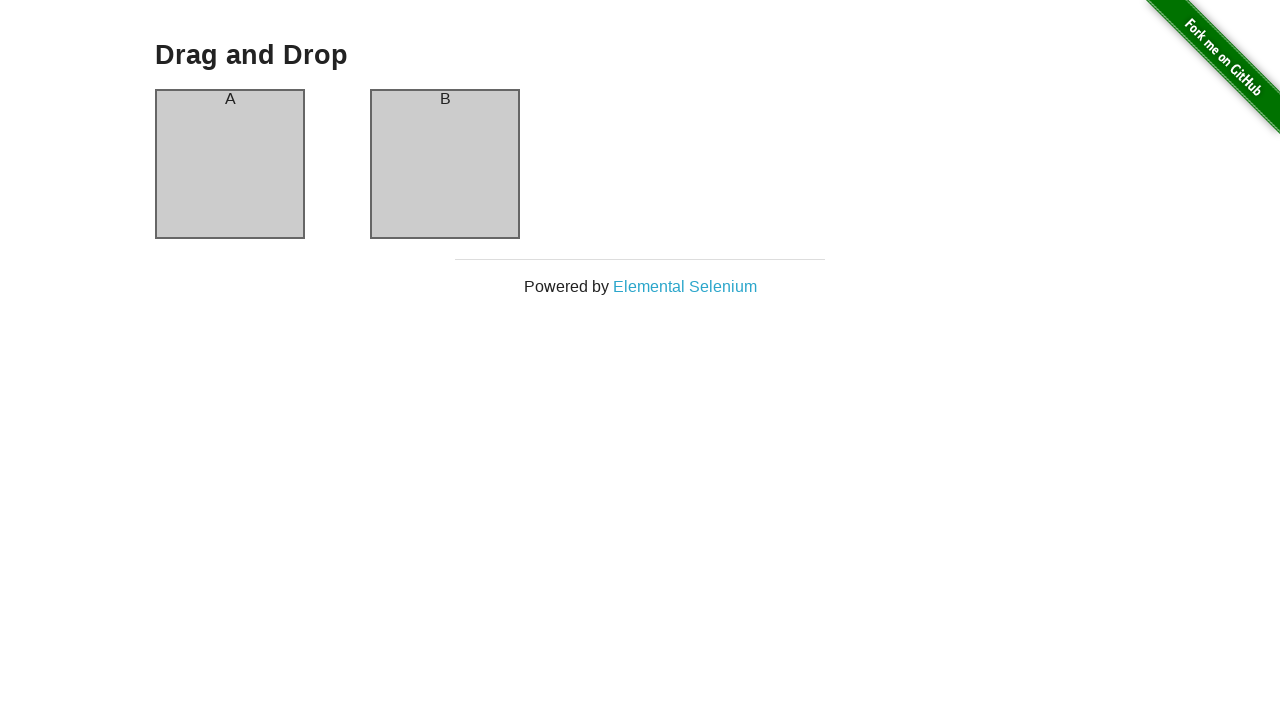

Located column A element
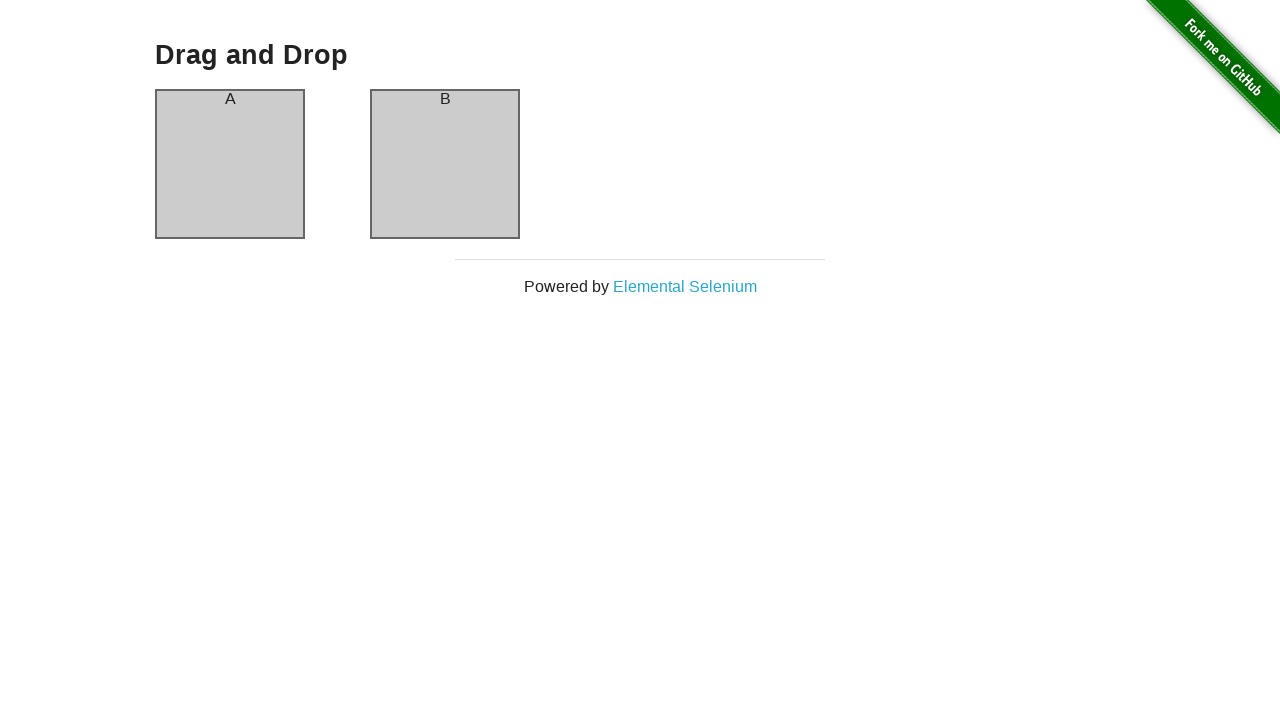

Located column B element
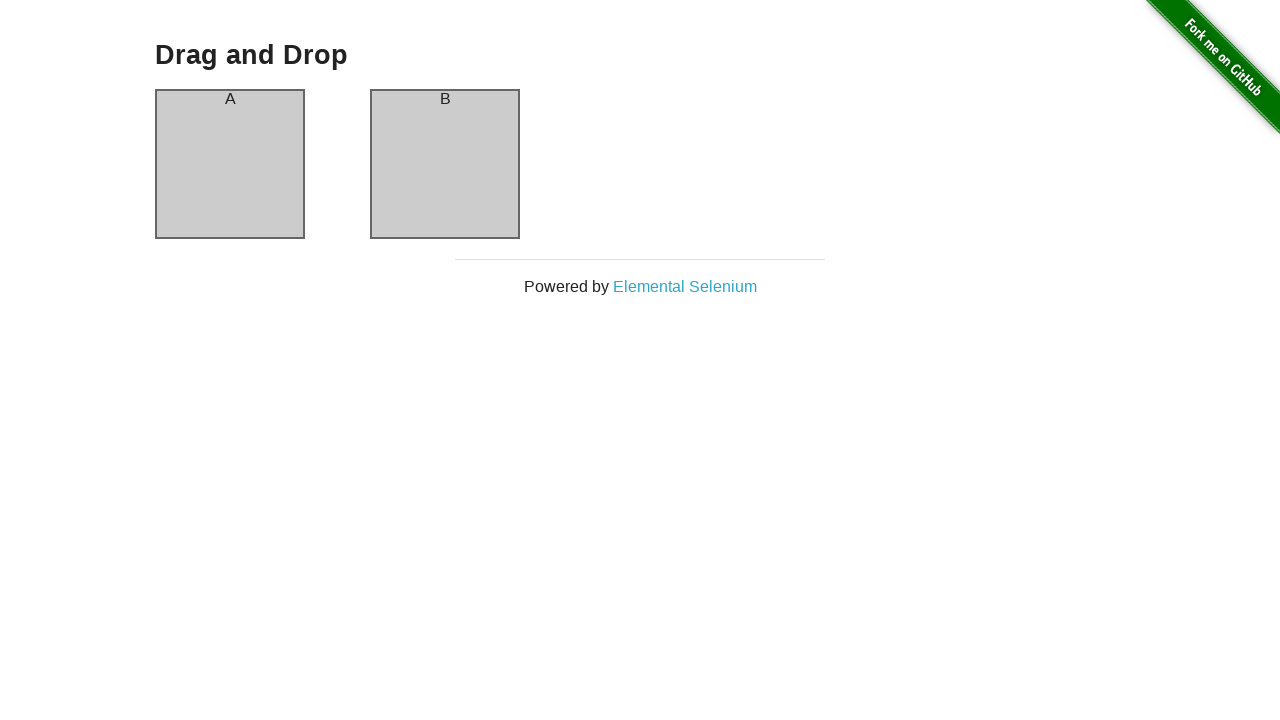

Dragged column A to column B at (445, 164)
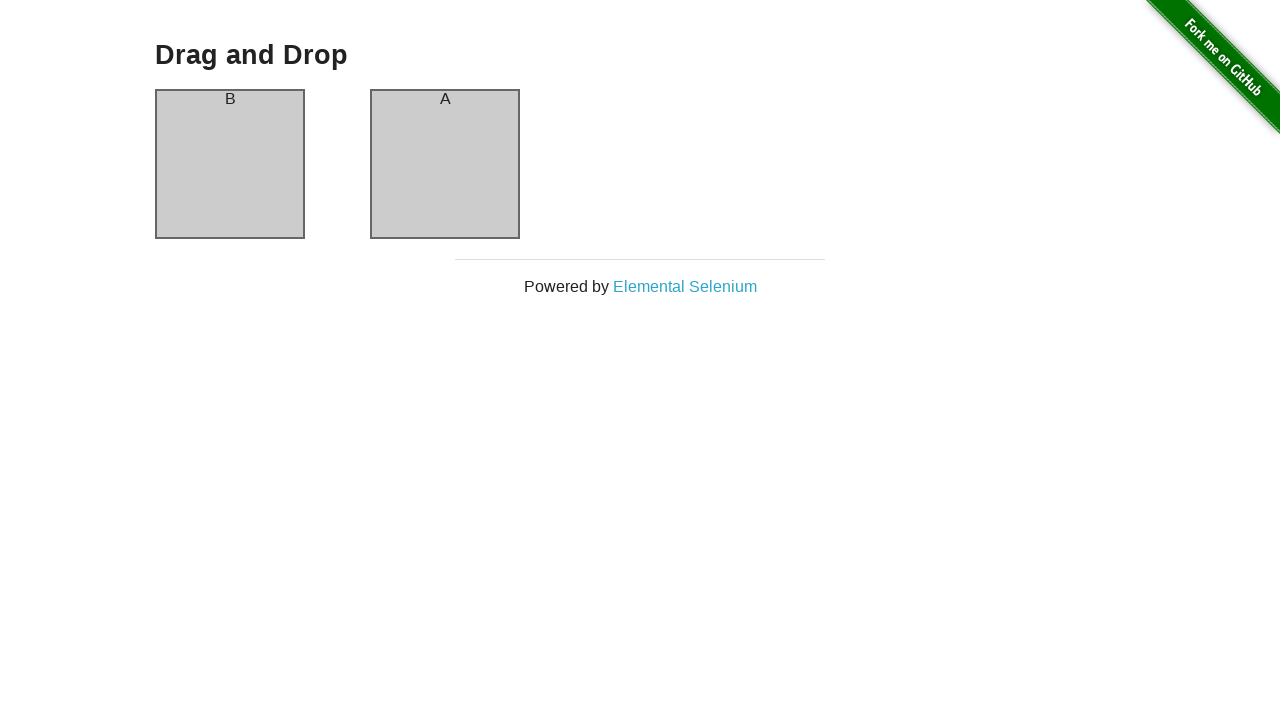

Waited 500ms for drag and drop animation to complete
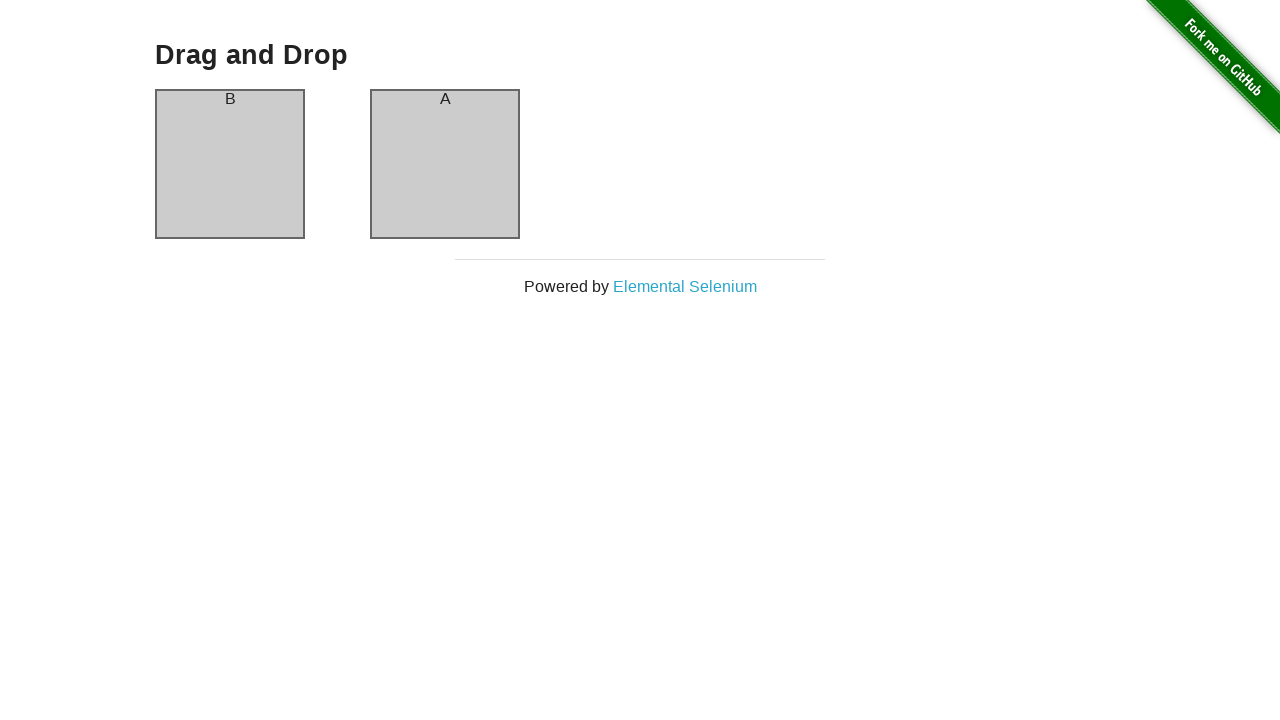

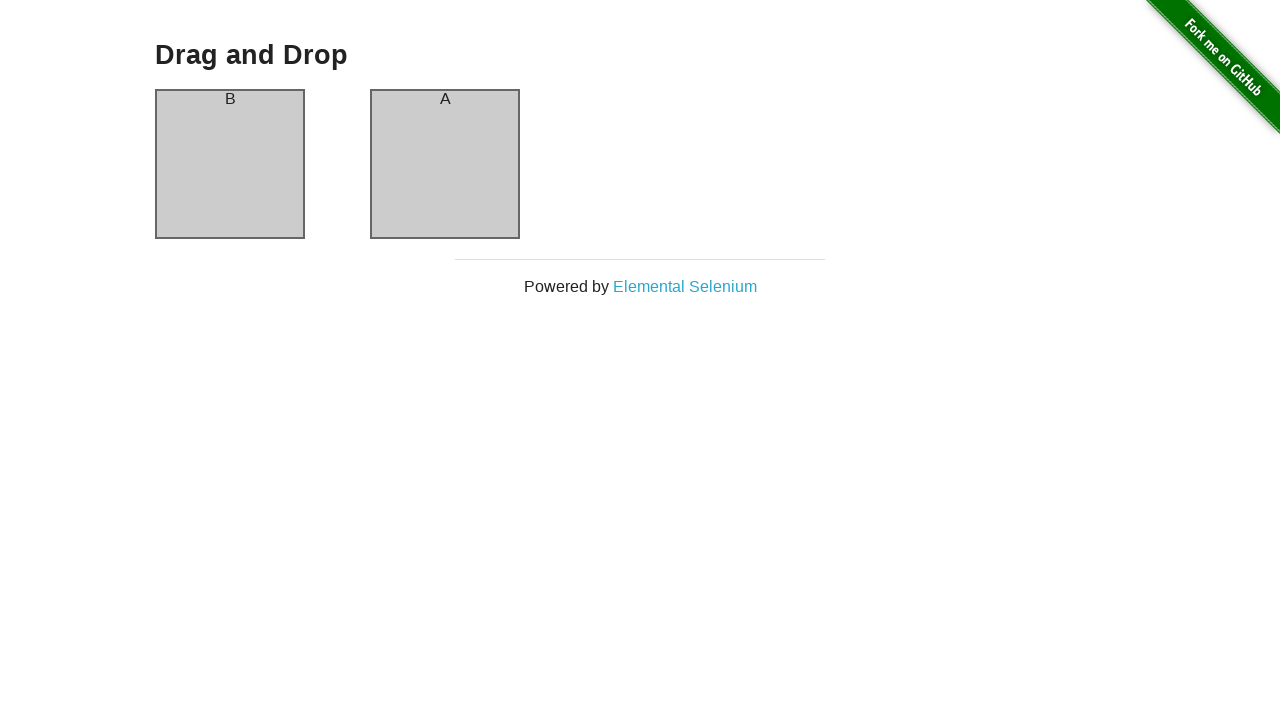